Tests a slow calculator application by performing a simple addition (1+2) and waiting for the result to appear after the loading spinner disappears

Starting URL: https://bonigarcia.dev/selenium-webdriver-java/slow-calculator.html

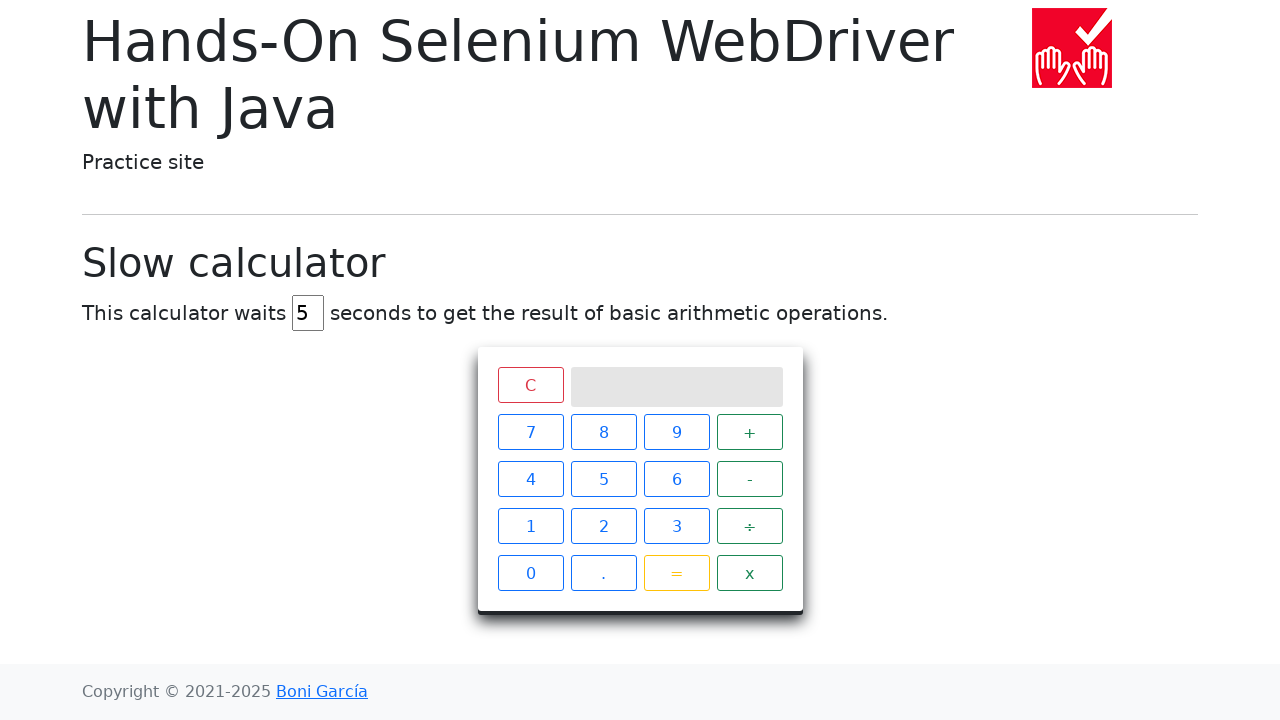

Clicked number 1 on calculator at (530, 526) on xpath=//span[text()='1']
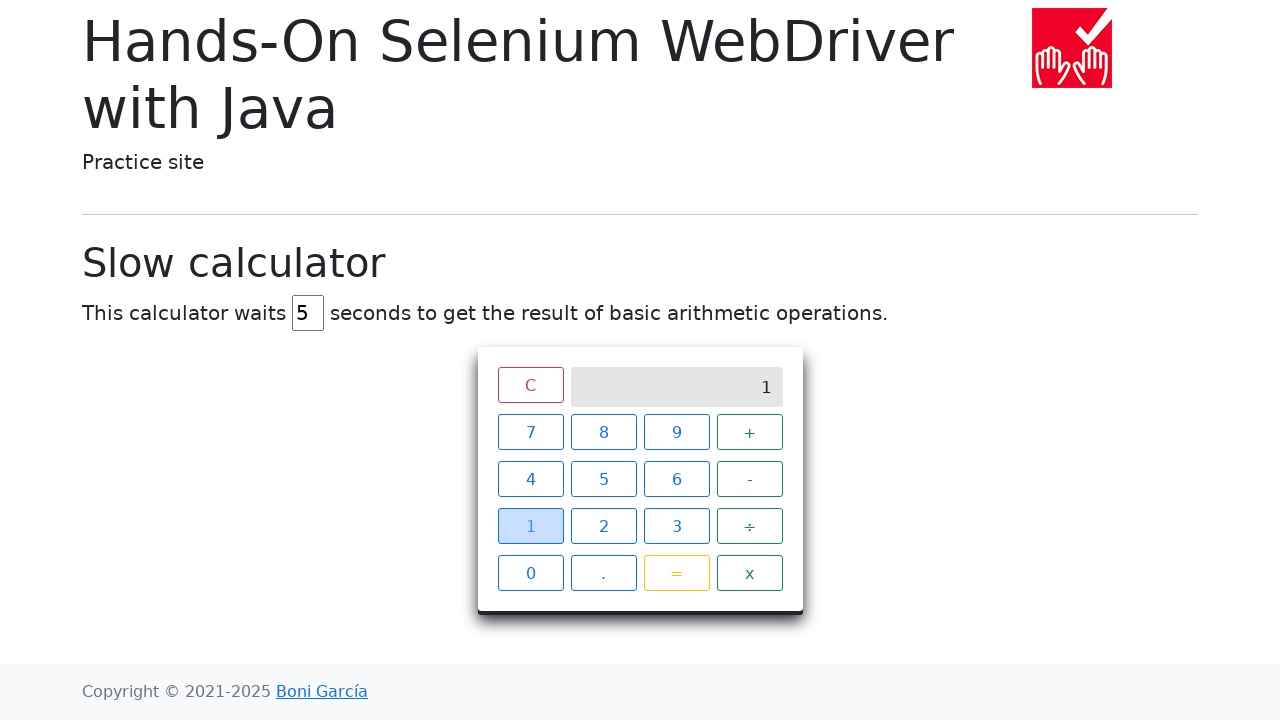

Clicked plus operator on calculator at (750, 432) on xpath=//span[text()='+']
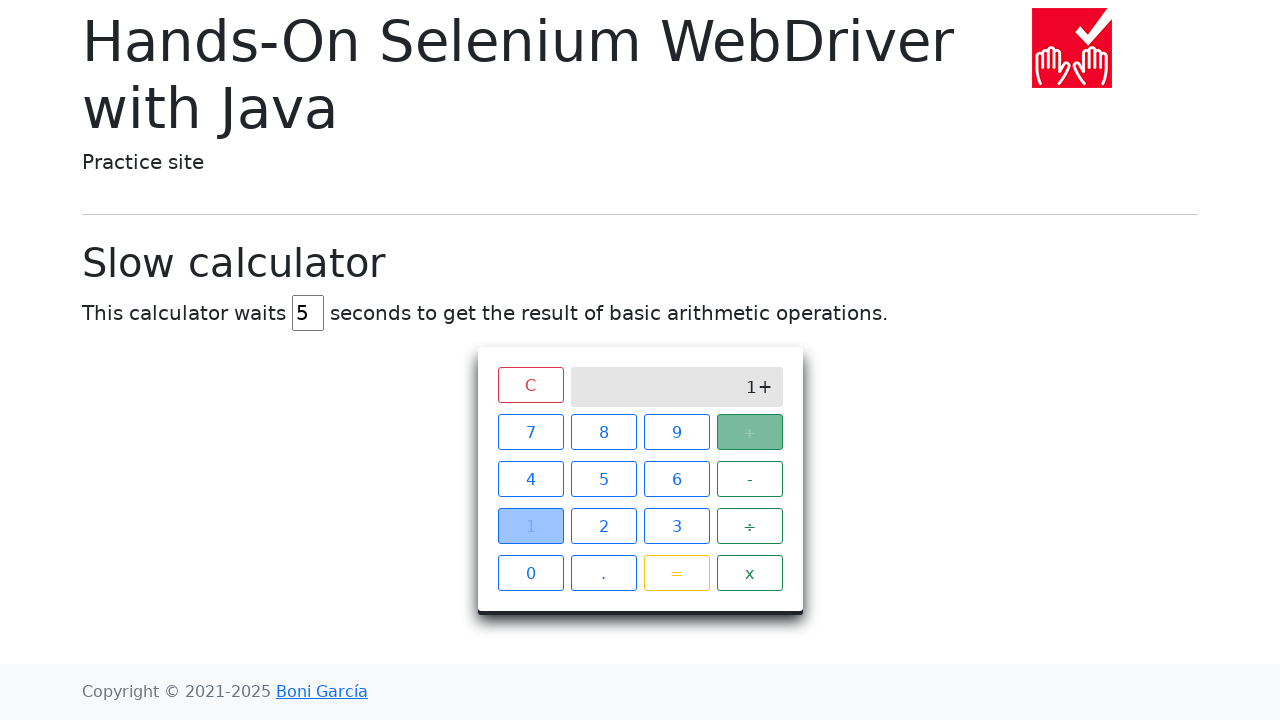

Clicked number 2 on calculator at (604, 526) on xpath=//span[text()='2']
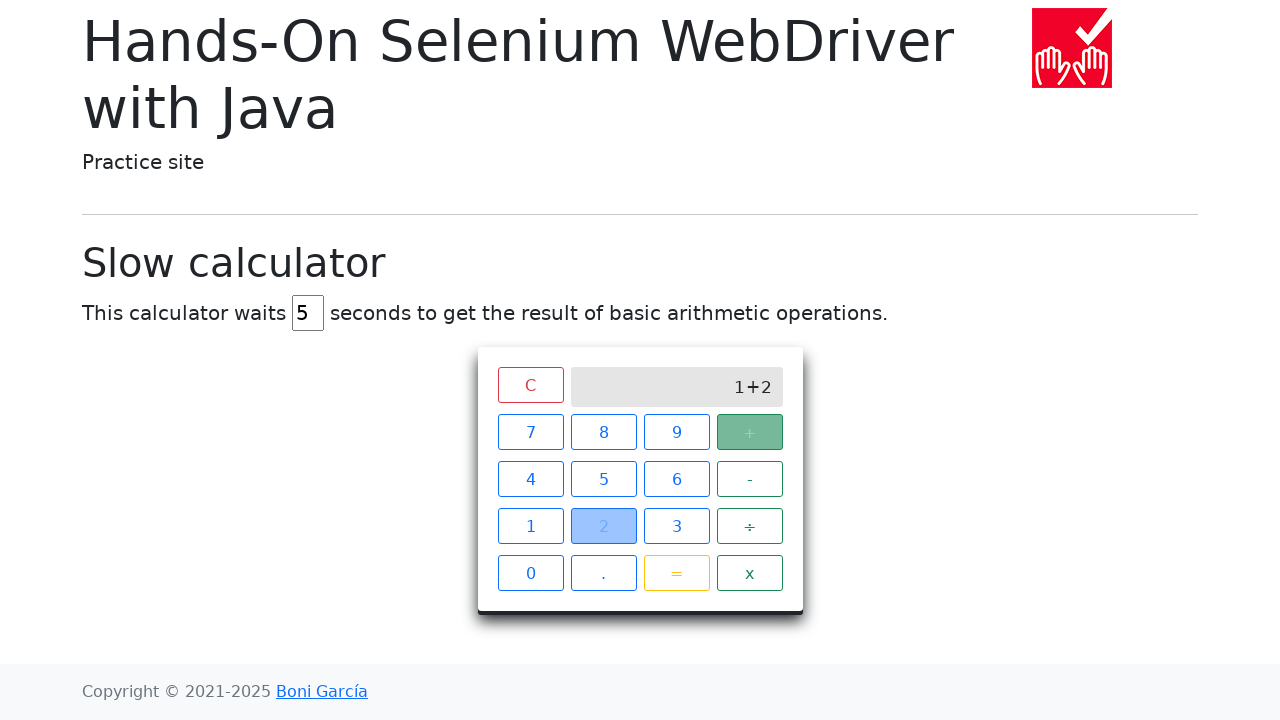

Clicked equals button to perform calculation at (676, 573) on xpath=//span[text()='=']
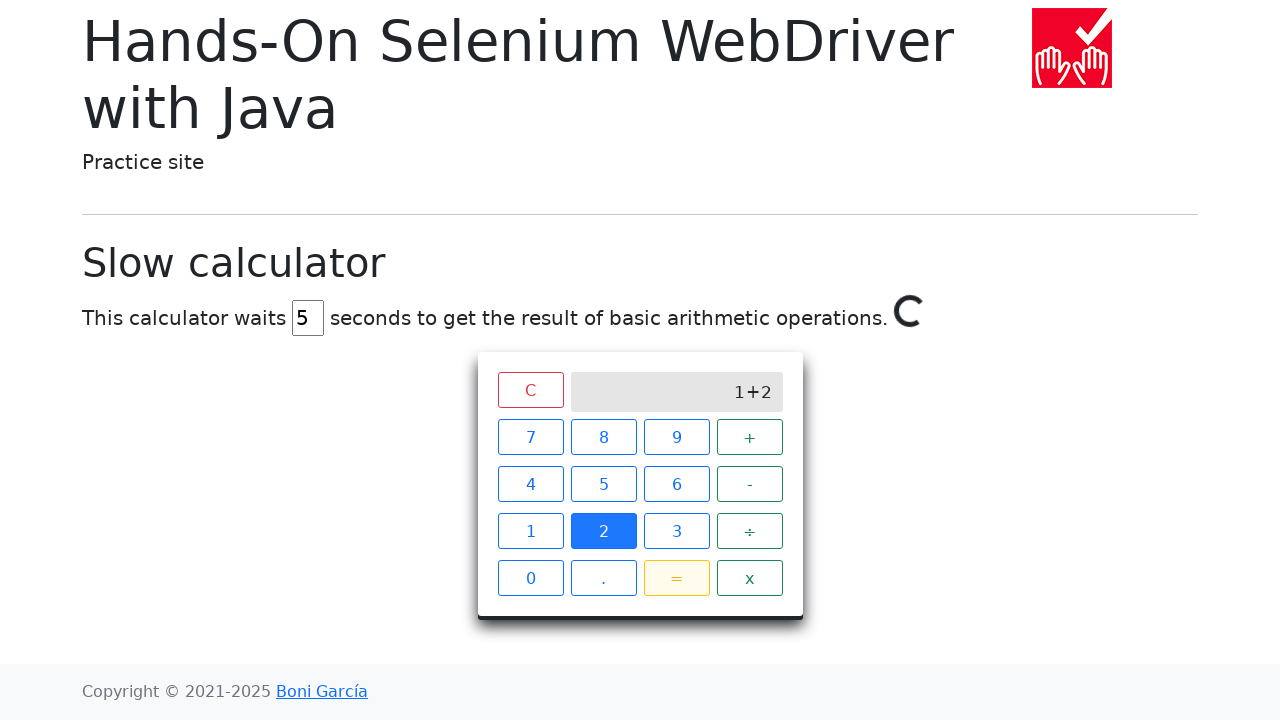

Loading spinner disappeared, result is ready
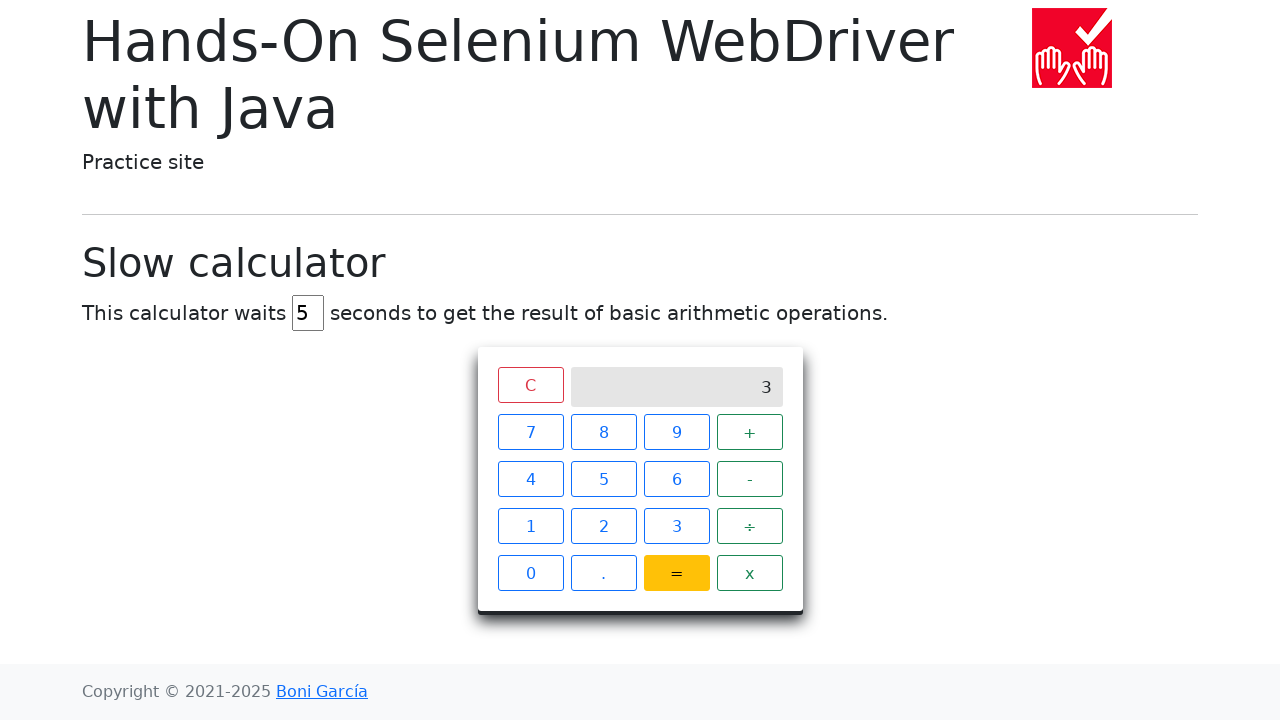

Retrieved calculation result: 3
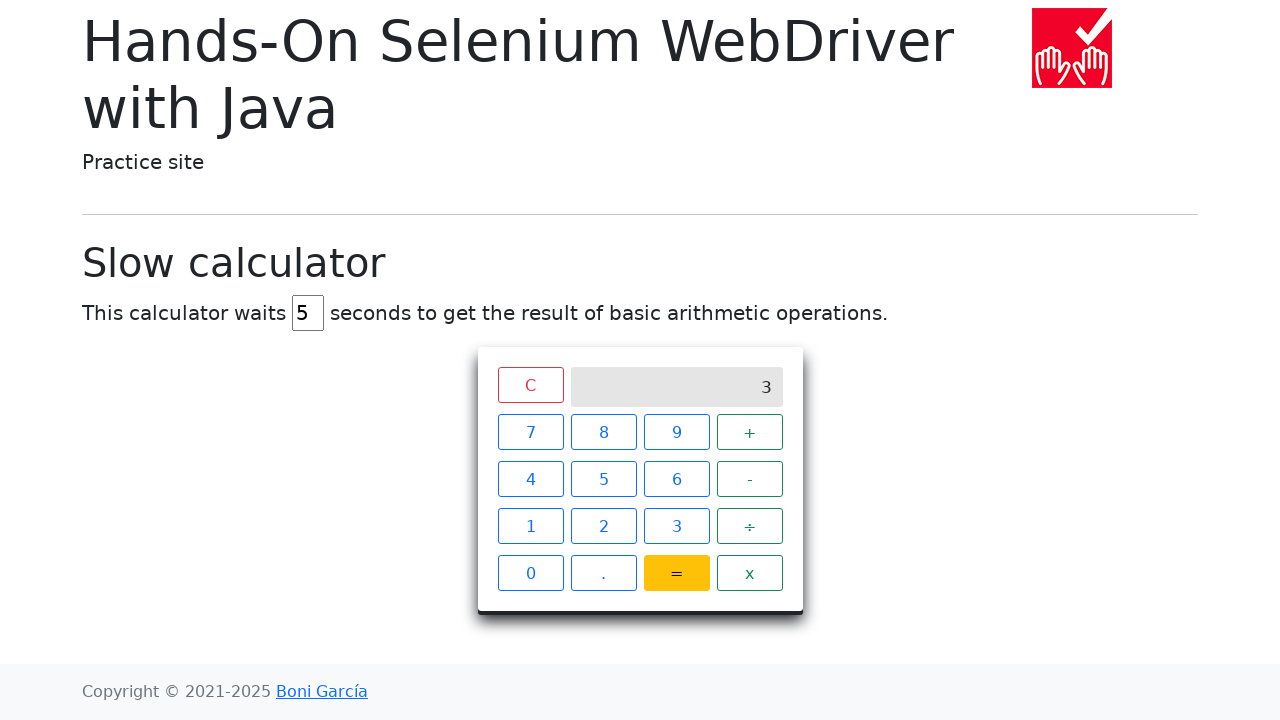

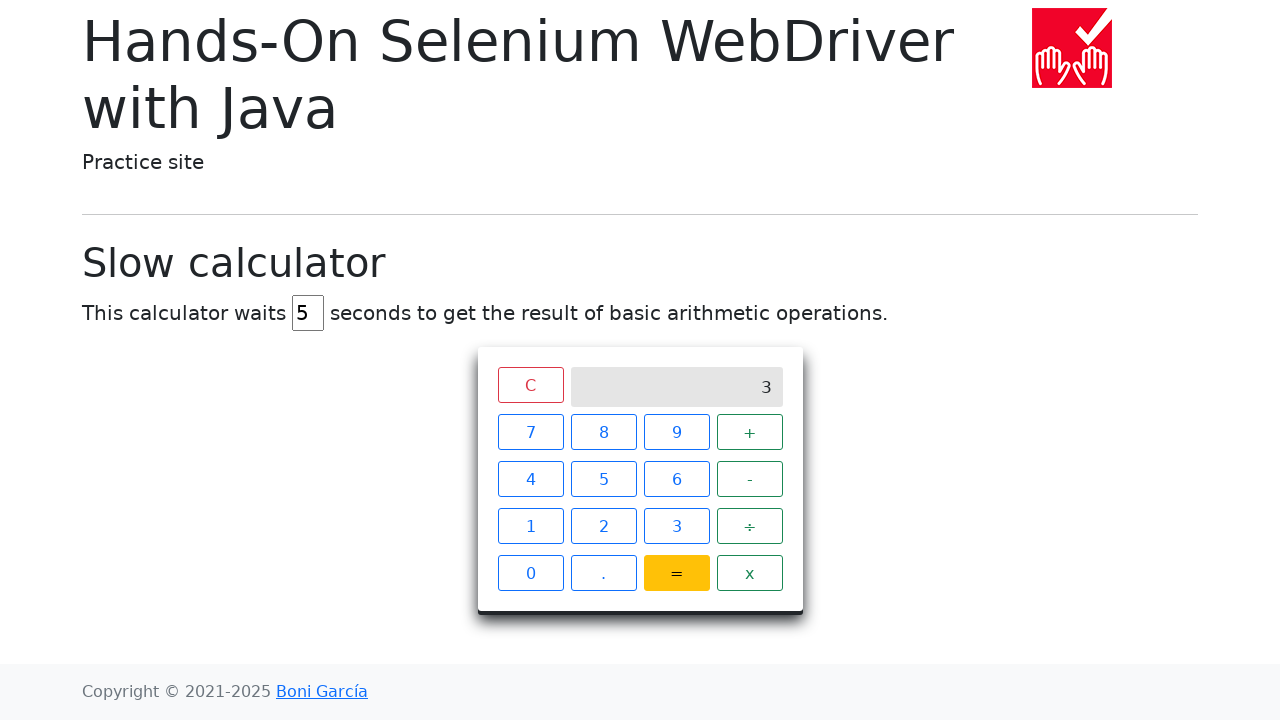